Tests JavaScript executor functionality by scrolling the page down by 500 pixels

Starting URL: https://selectorshub.com/xpath-practice-page/

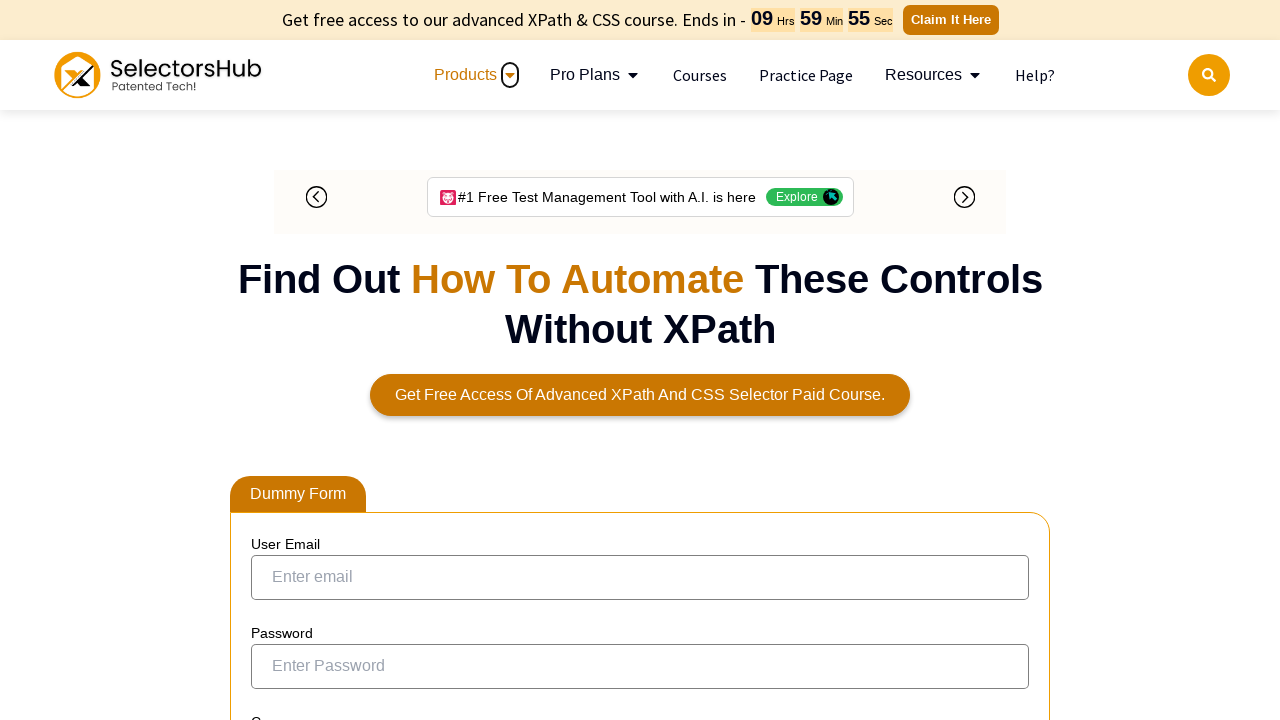

Executed JavaScript to scroll page down by 500 pixels
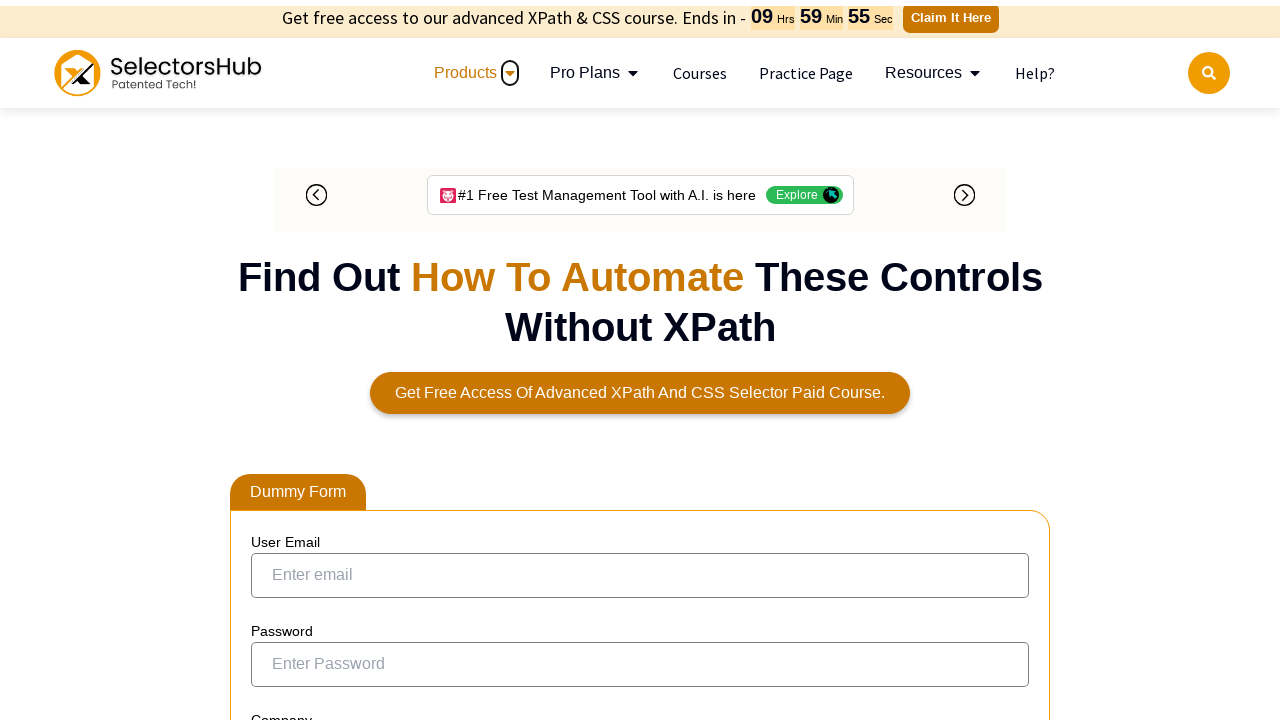

Waited 1 second for scroll animation to complete
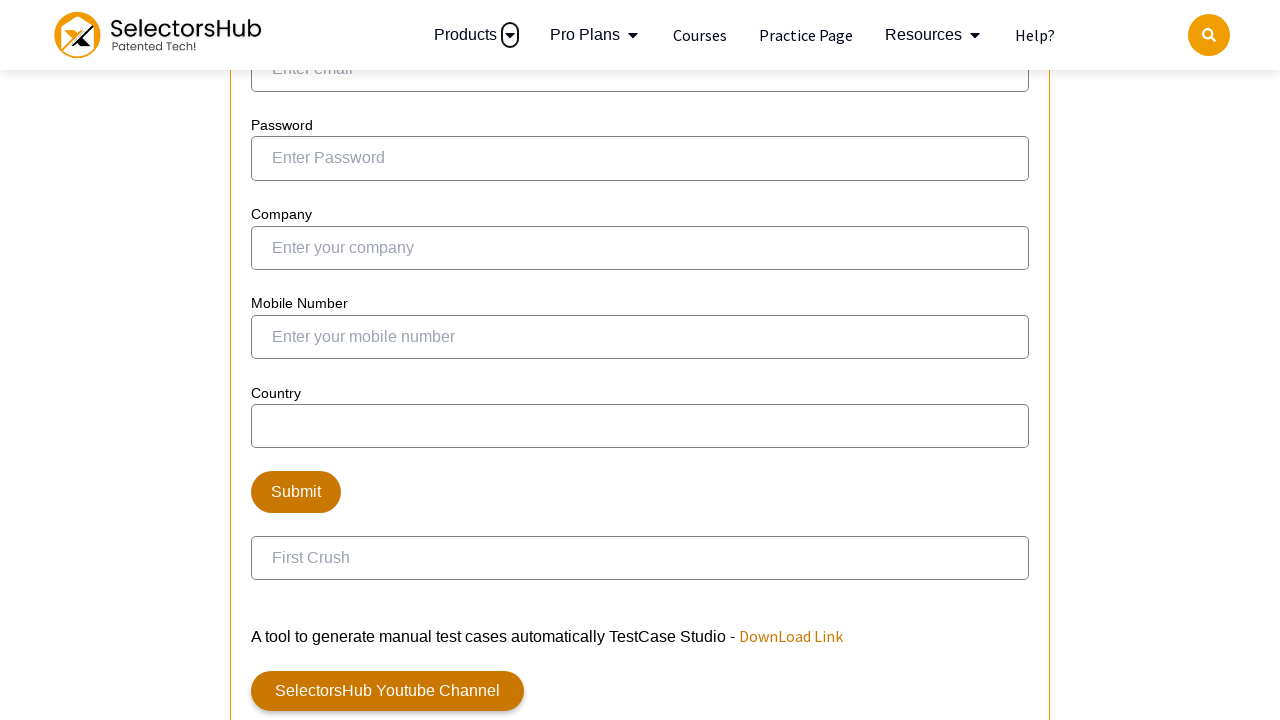

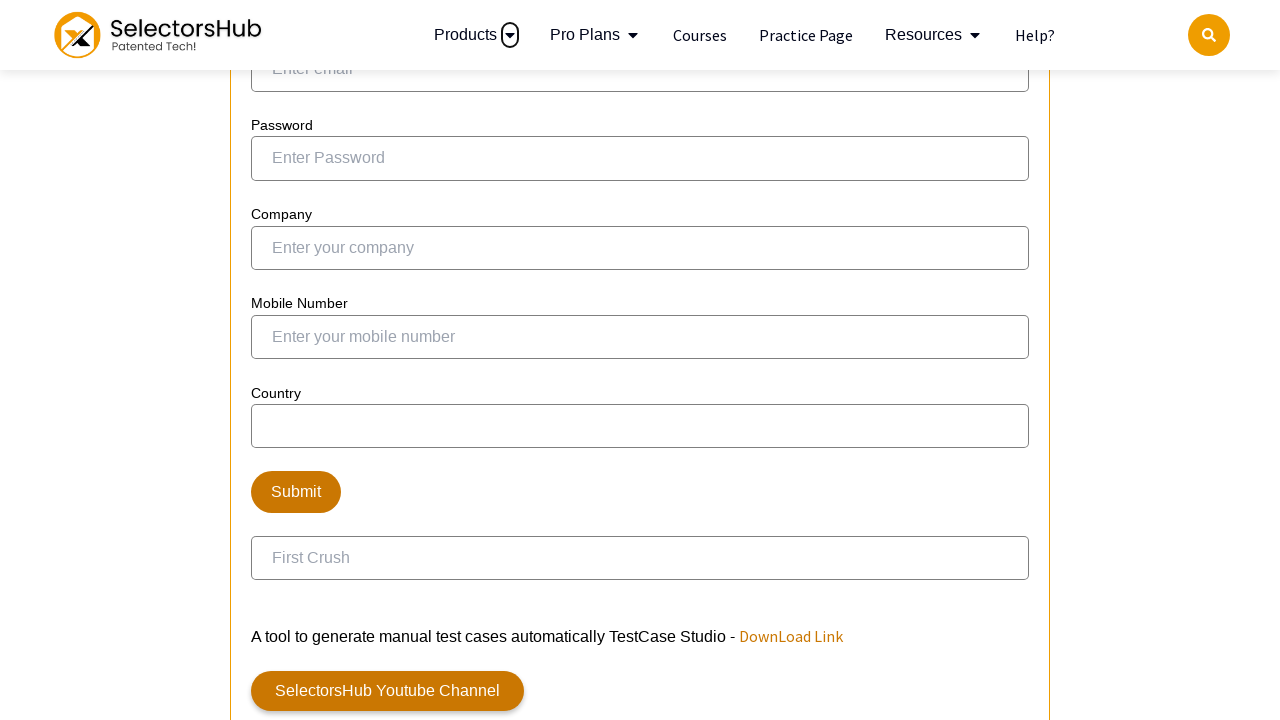